Tests browser window/tab handling by clicking a button that opens a new tab and switching to it to verify content

Starting URL: https://demoqa.com/browser-windows

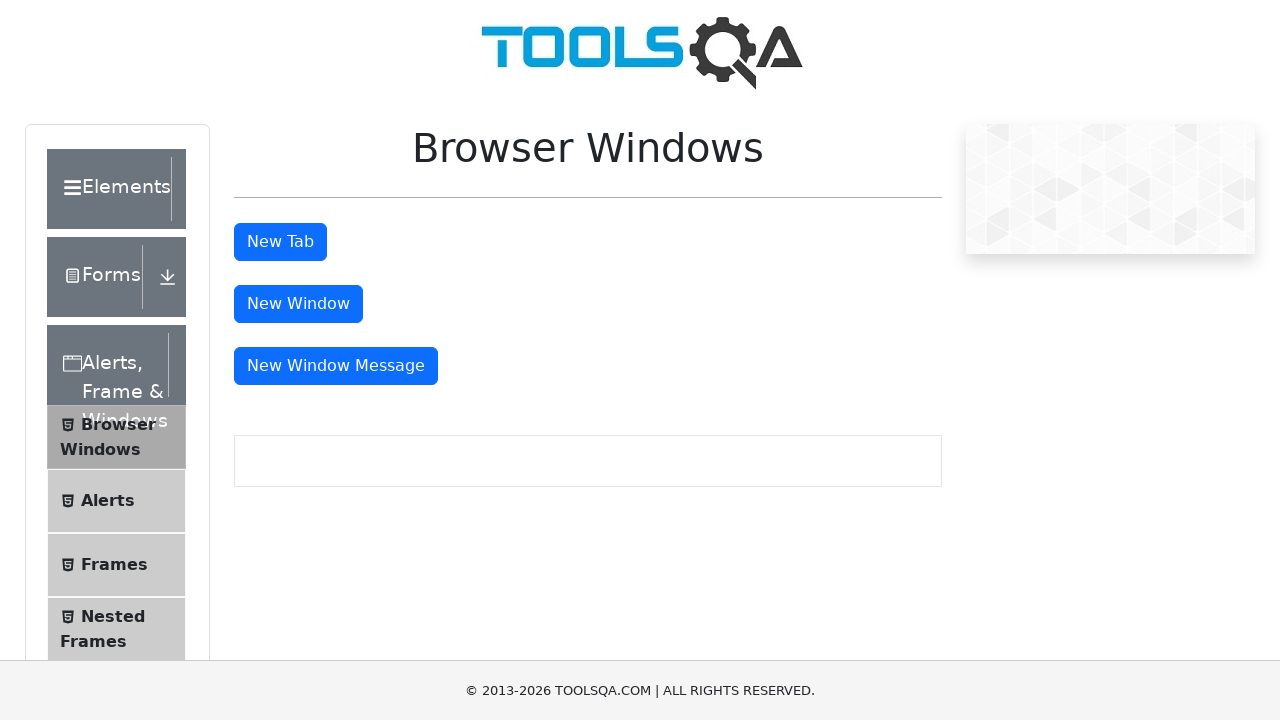

Clicked button to open new tab at (280, 242) on #tabButton
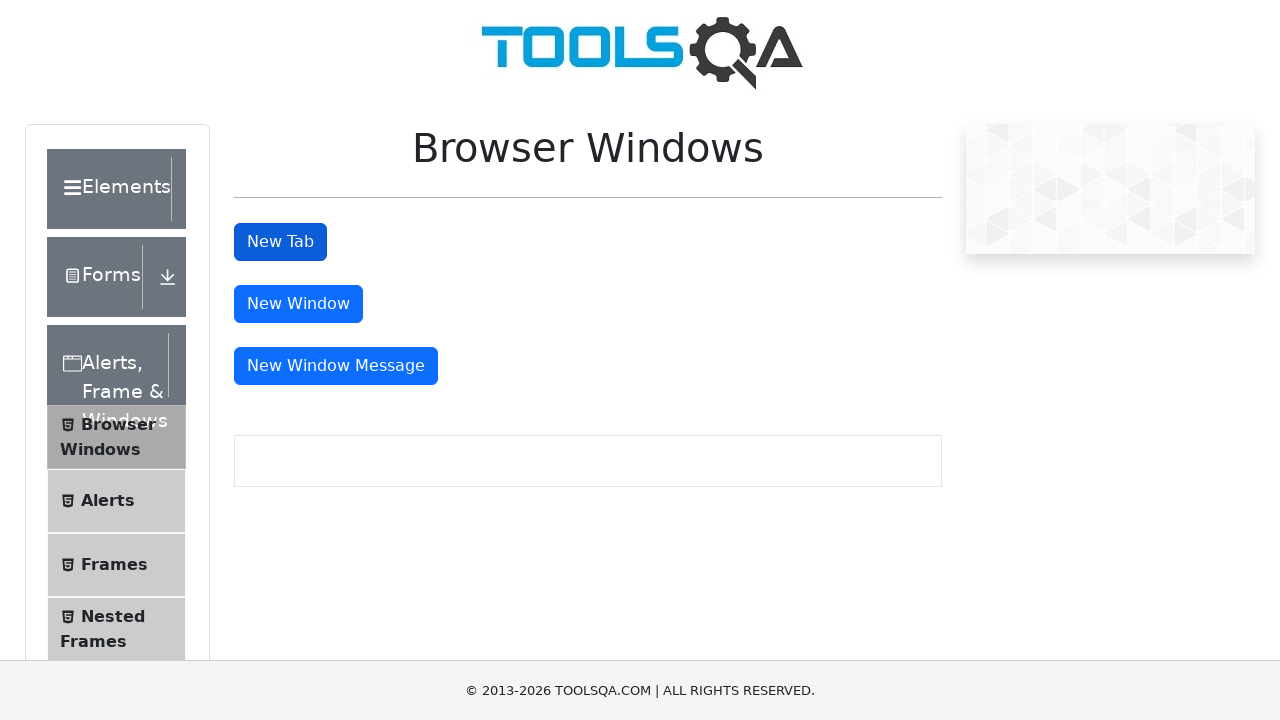

New tab opened and captured
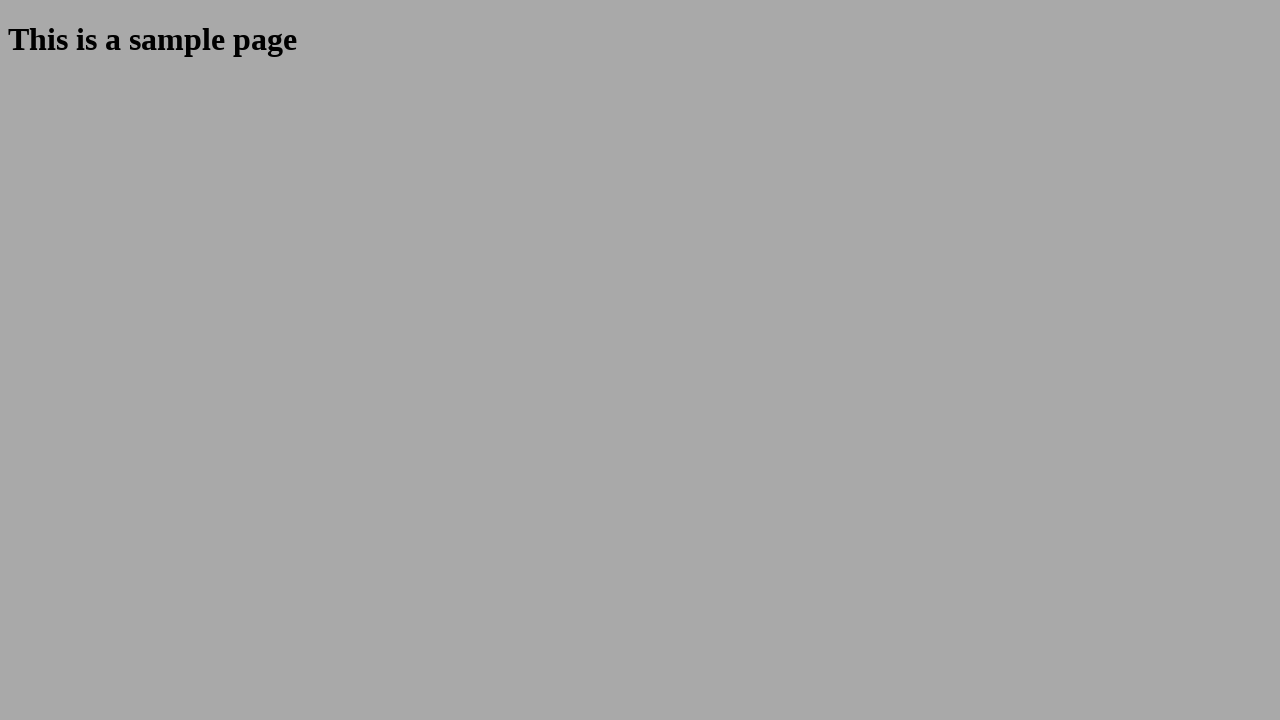

New tab page fully loaded
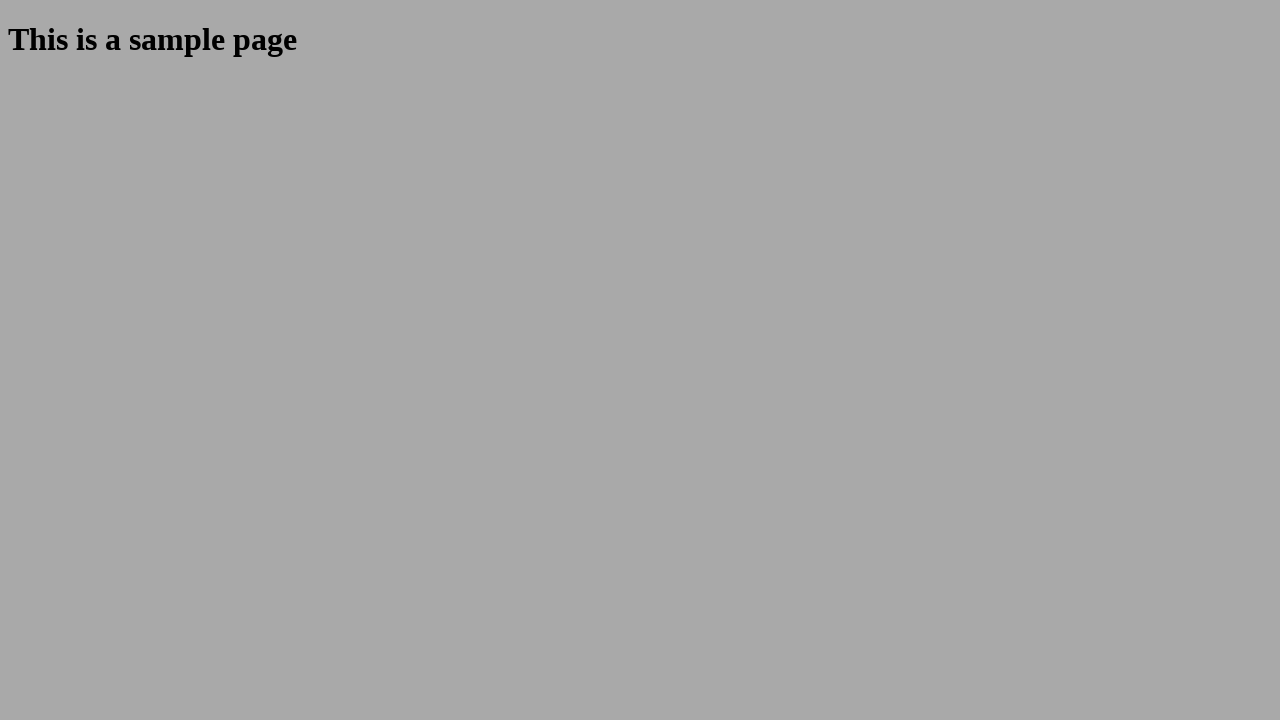

Sample heading element found in new tab
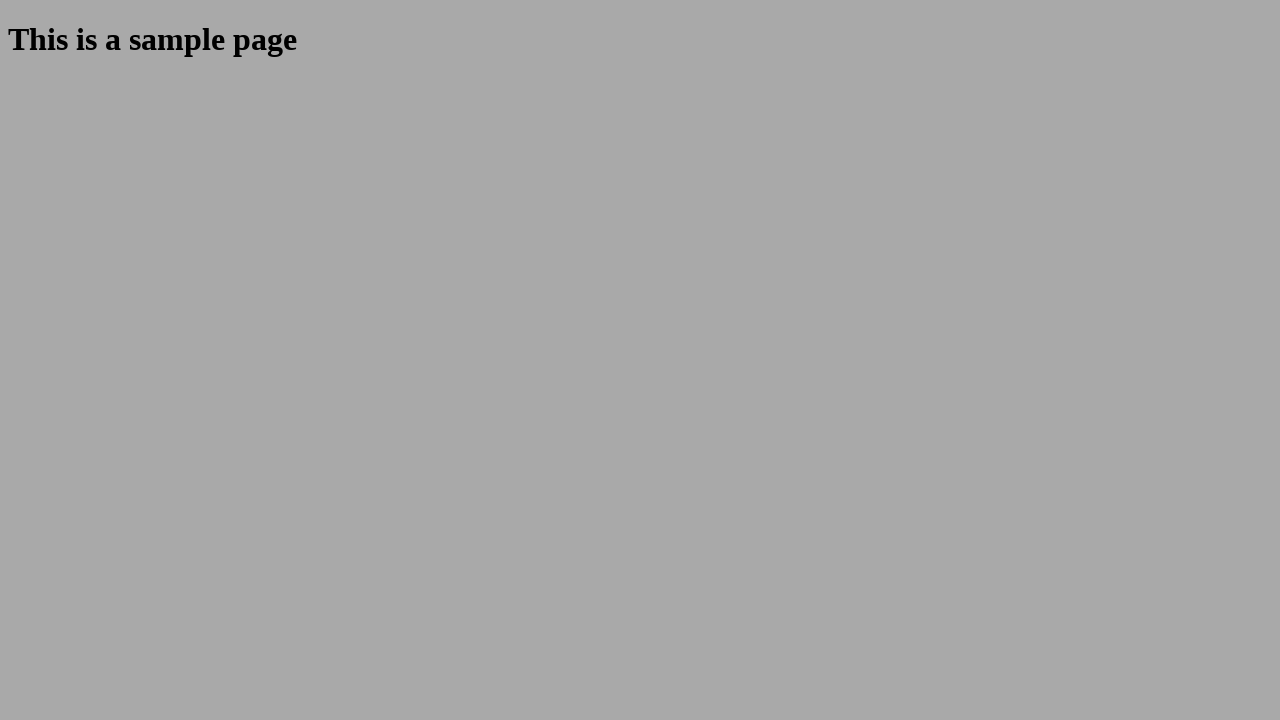

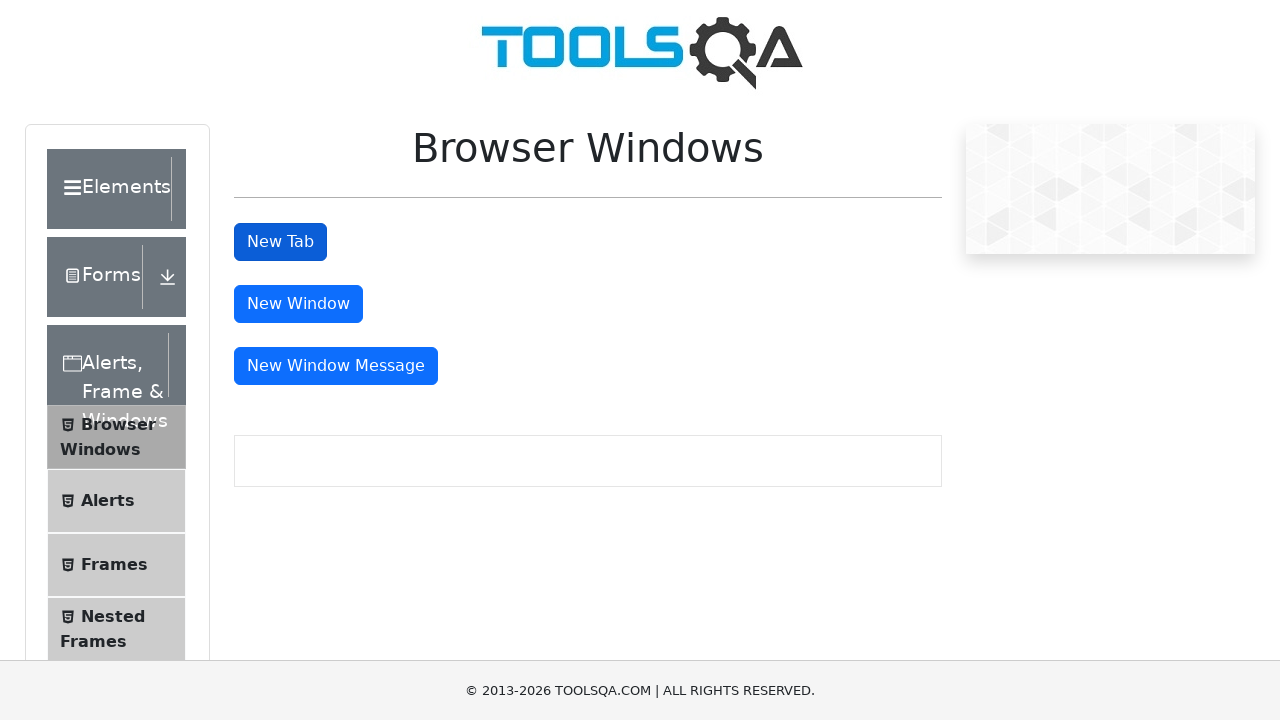